Tests that clicking on a category (Monitors) and then clicking back on the main Categories link resets the product display to show all default category products including Nexus 6 and Sony vaio i5.

Starting URL: https://www.demoblaze.com/index.html

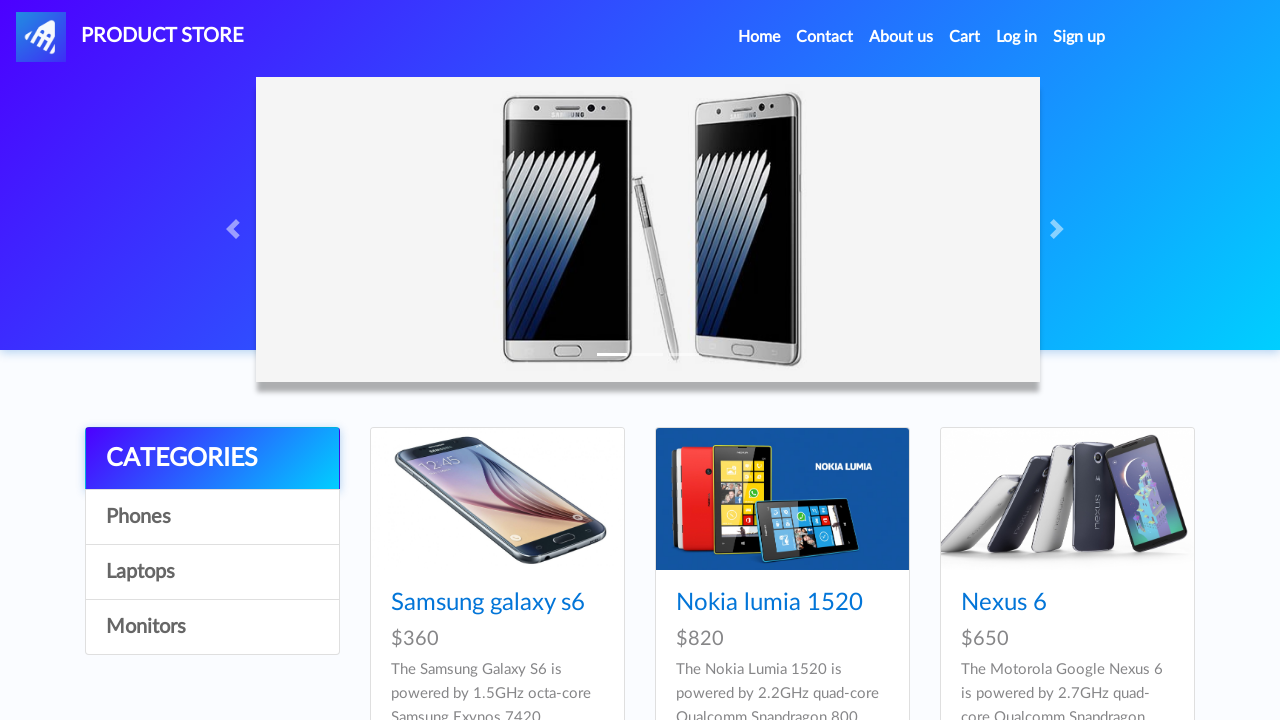

Clicked on Monitors category at (212, 627) on a:has-text('Monitors')
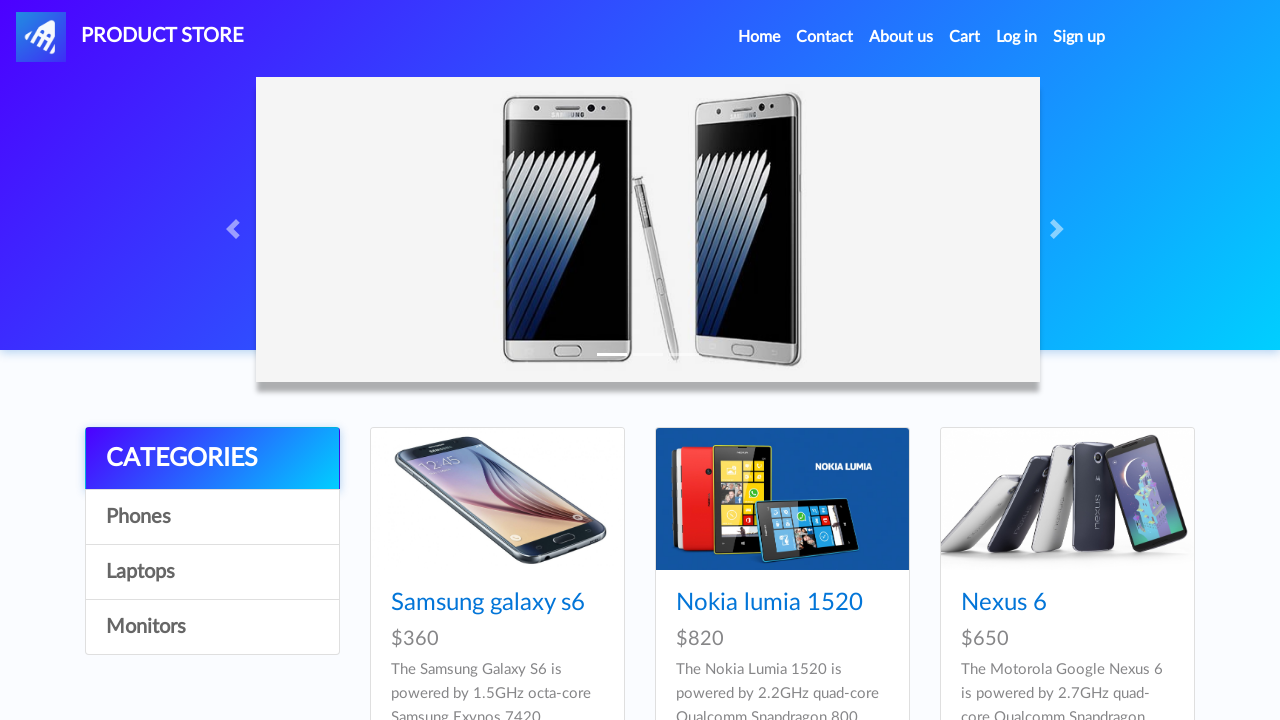

Waited for category filter to apply
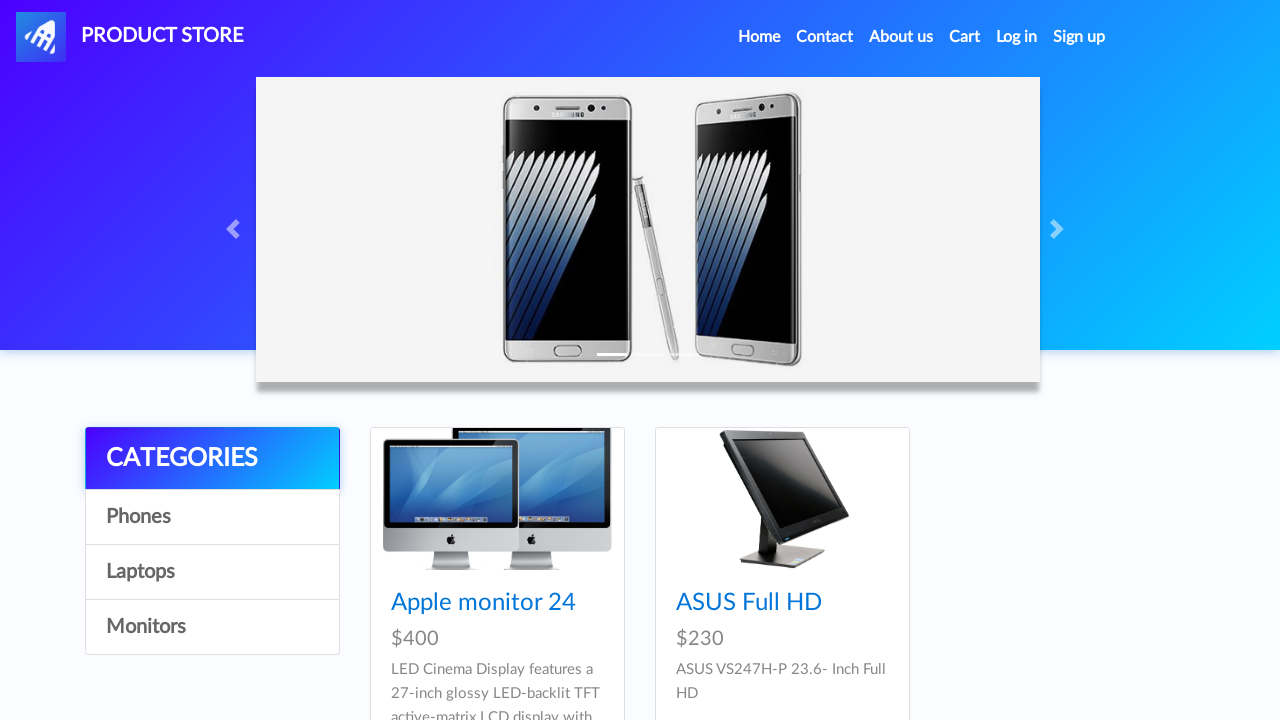

Clicked on CATEGORIES link to reset to default view at (212, 459) on a#cat:has-text('CATEGORIES')
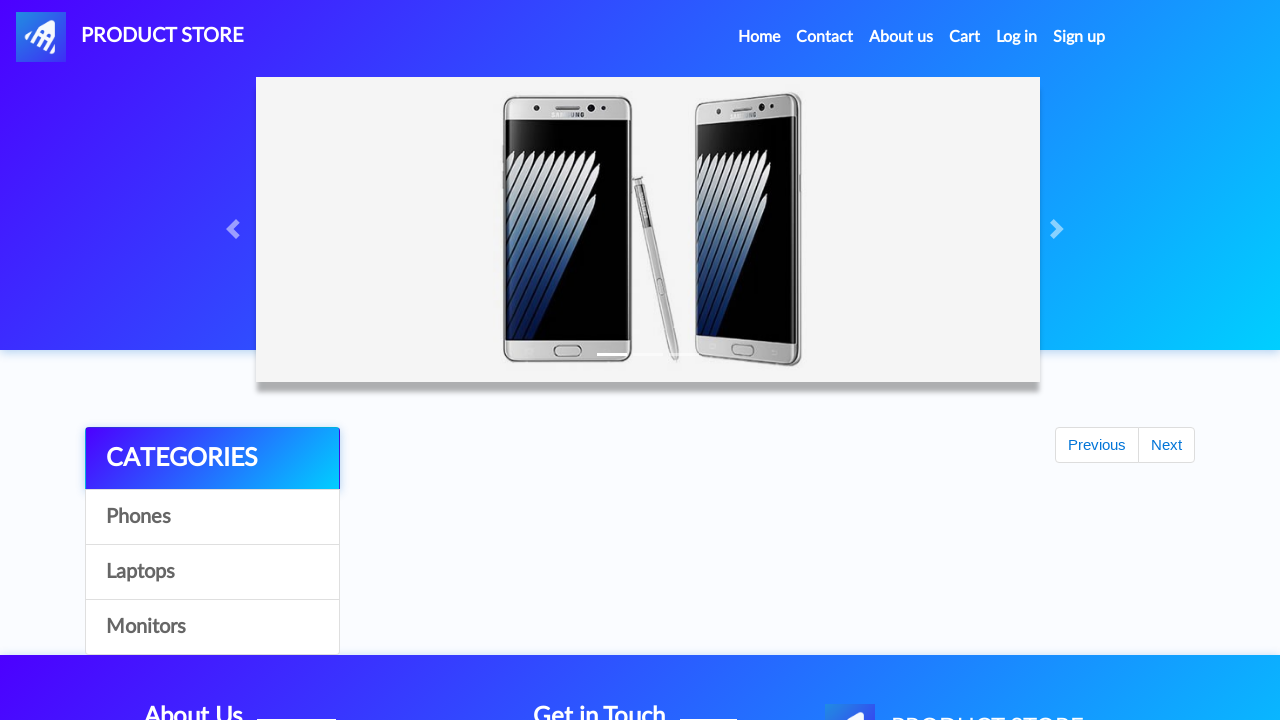

Verified Nexus 6 is visible in default category products
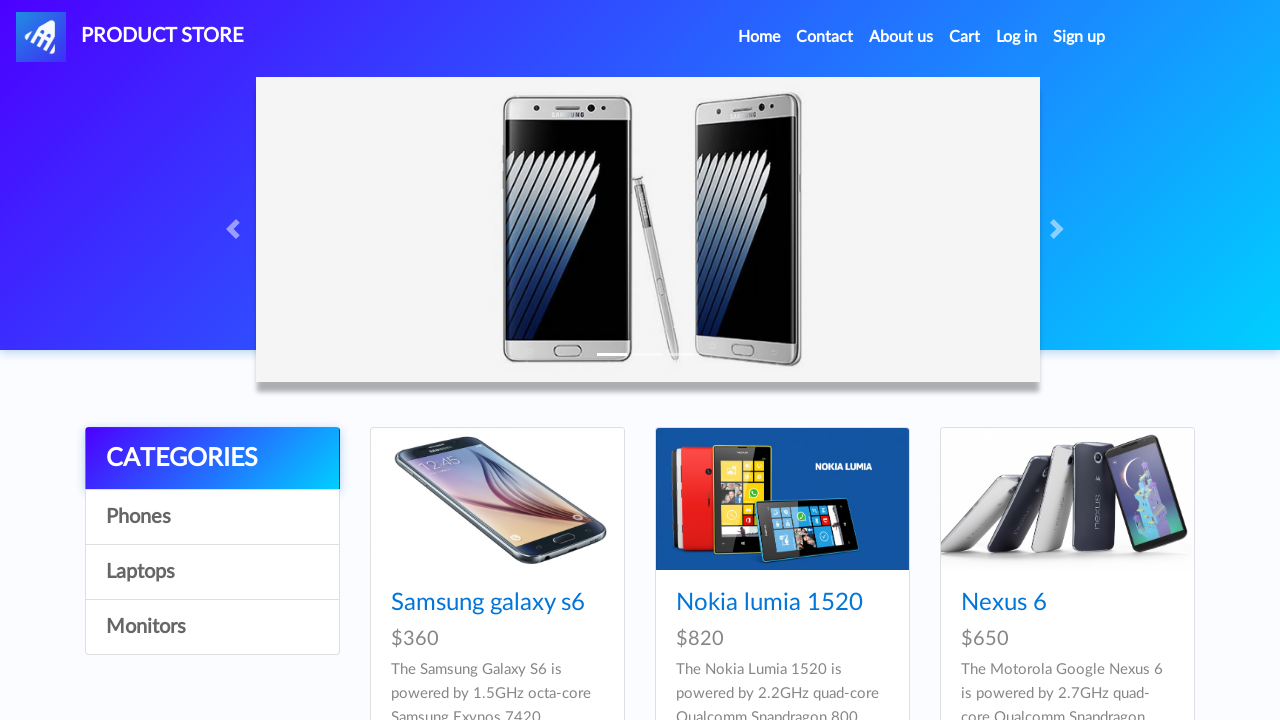

Verified Sony vaio i5 is visible, confirming default category products are displayed
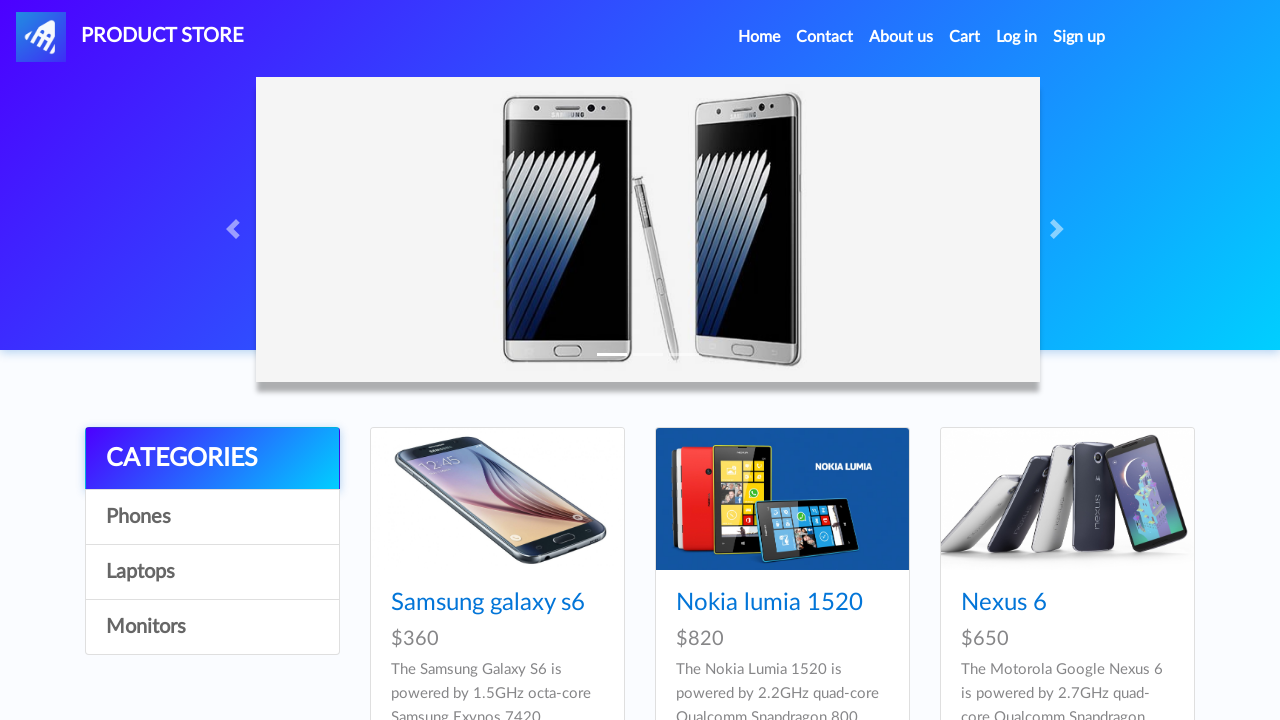

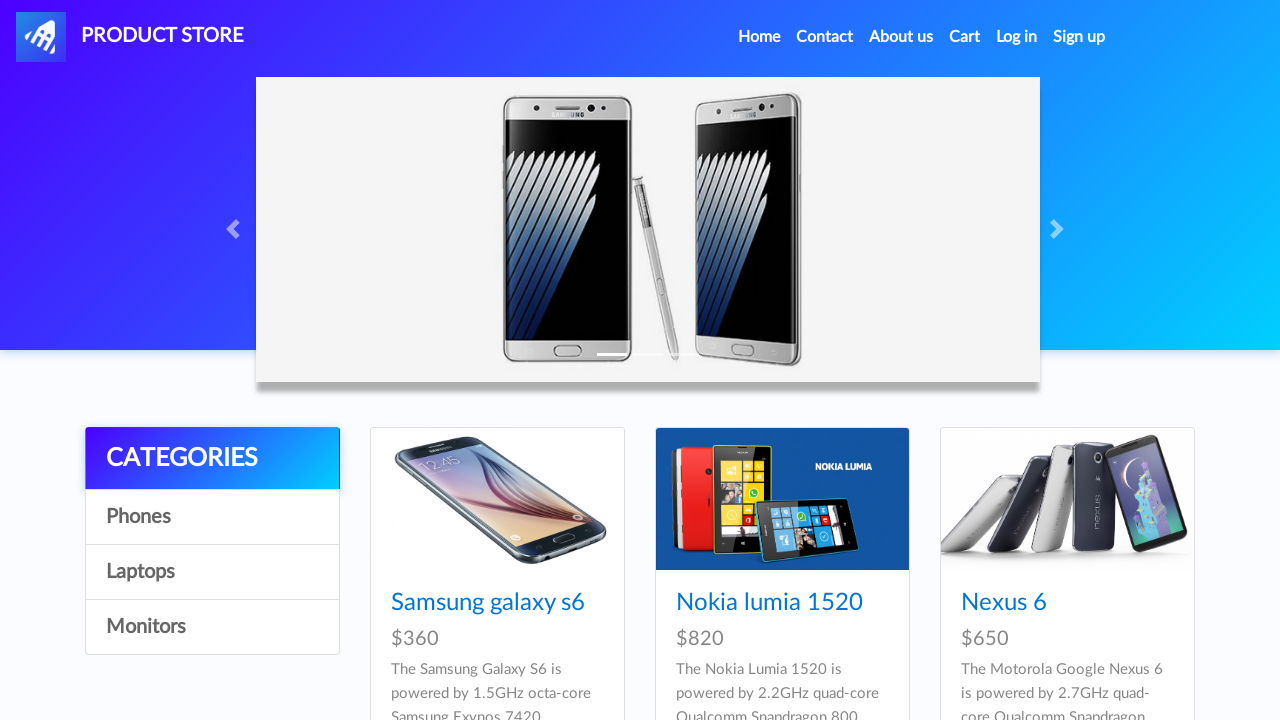